Tests a slow calculator by setting a delay, entering numbers for a calculation (appears to be a simple arithmetic operation using the calculator buttons), waiting for the spinner to disappear, and verifying the result is displayed.

Starting URL: https://bonigarcia.dev/selenium-webdriver-java/slow-calculator.html

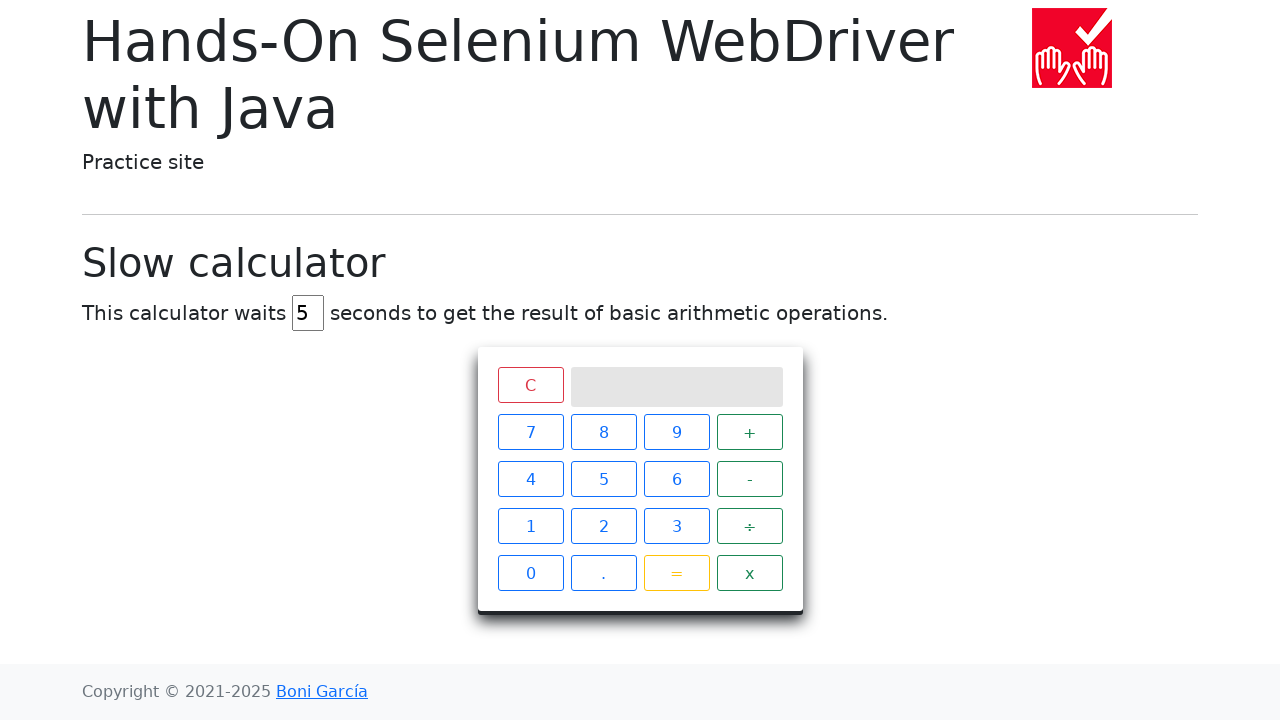

Set viewport size to 1920x1080
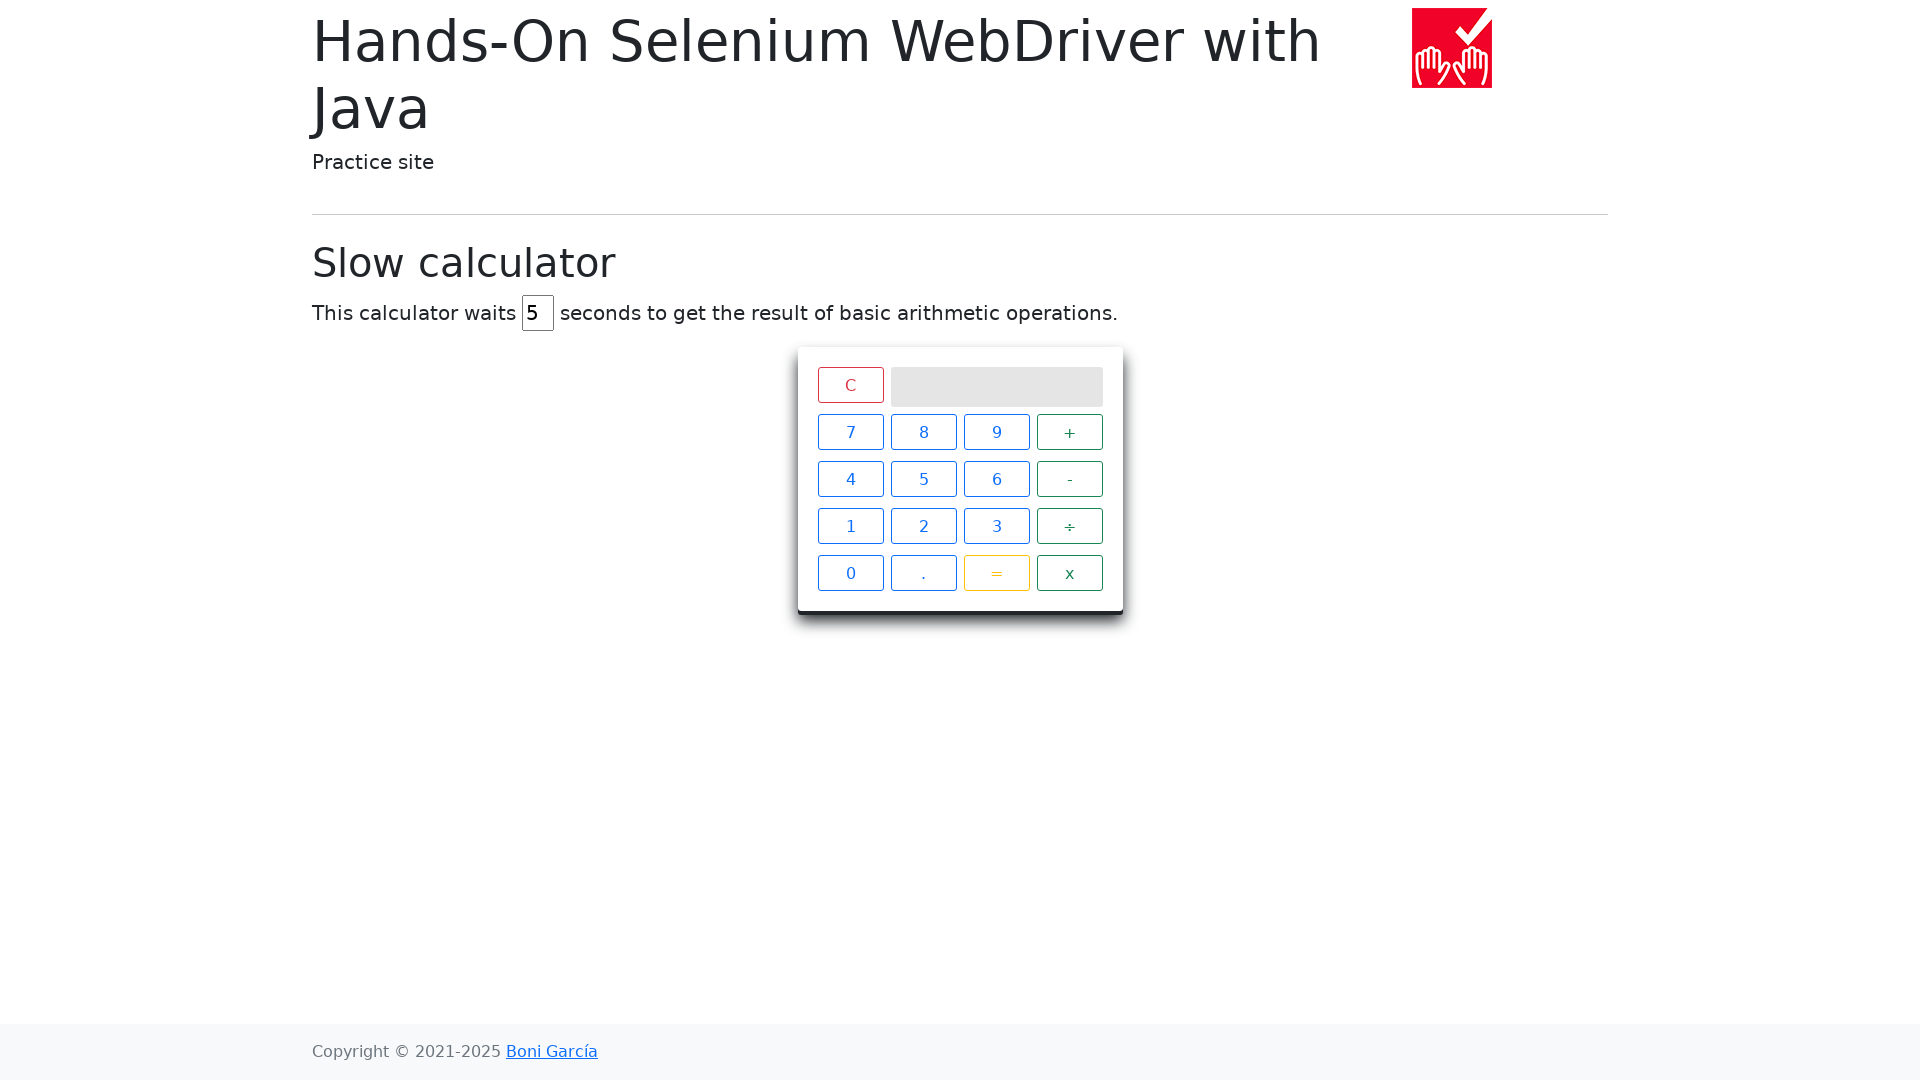

Cleared delay field on #delay
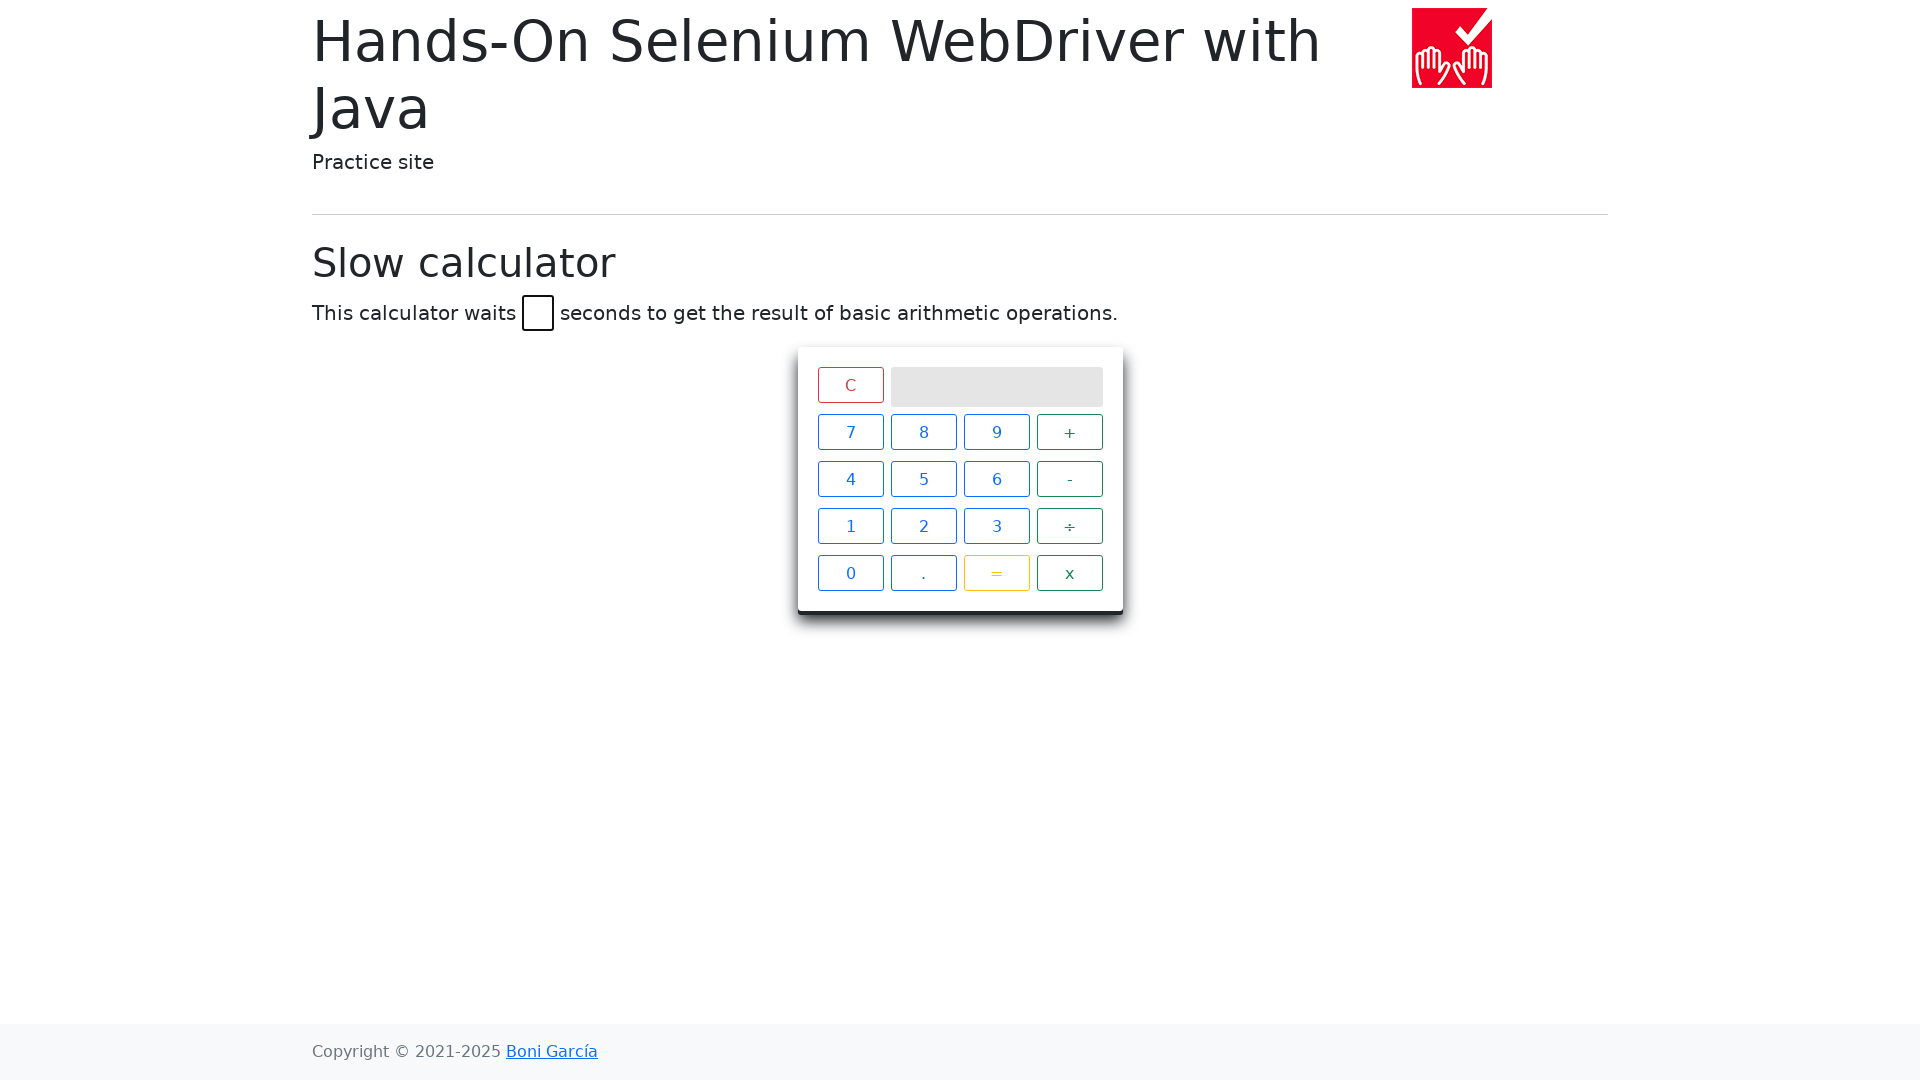

Set delay to 2 seconds on #delay
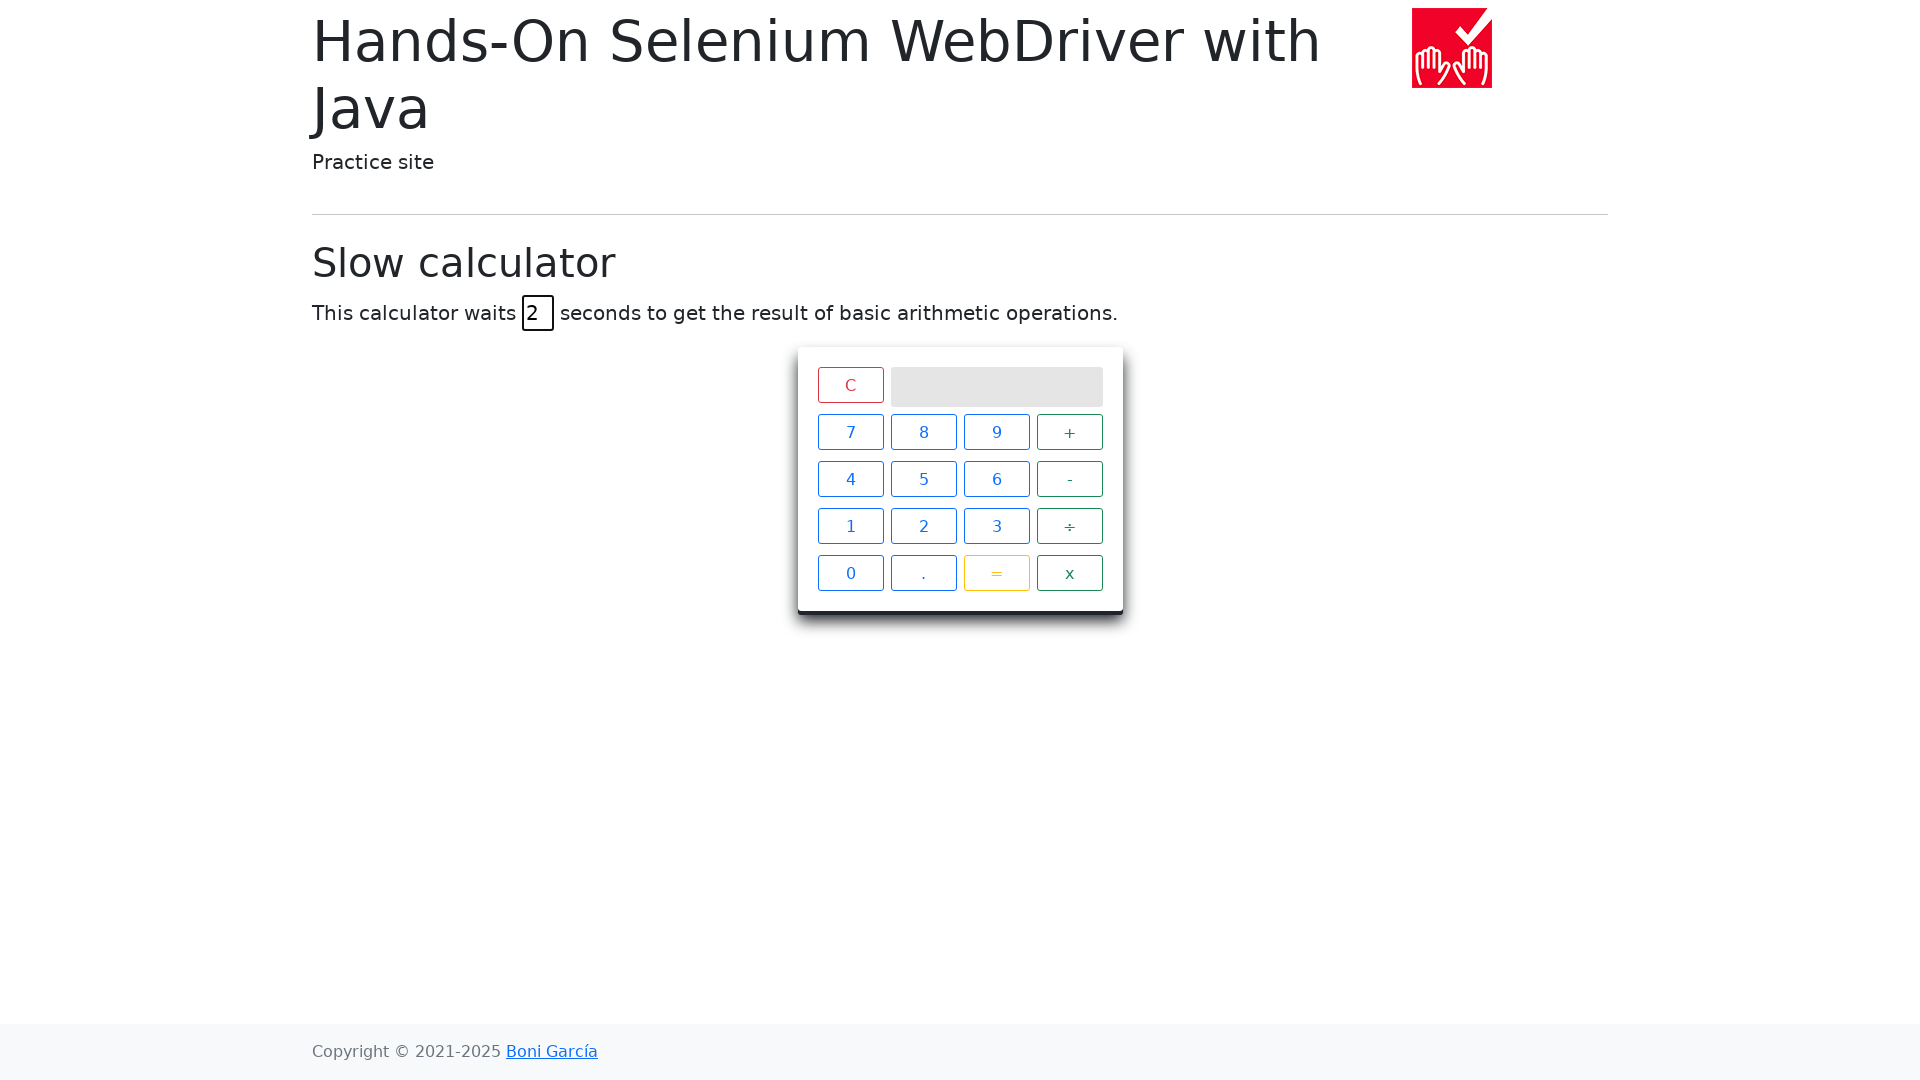

Located all span elements for calculator buttons
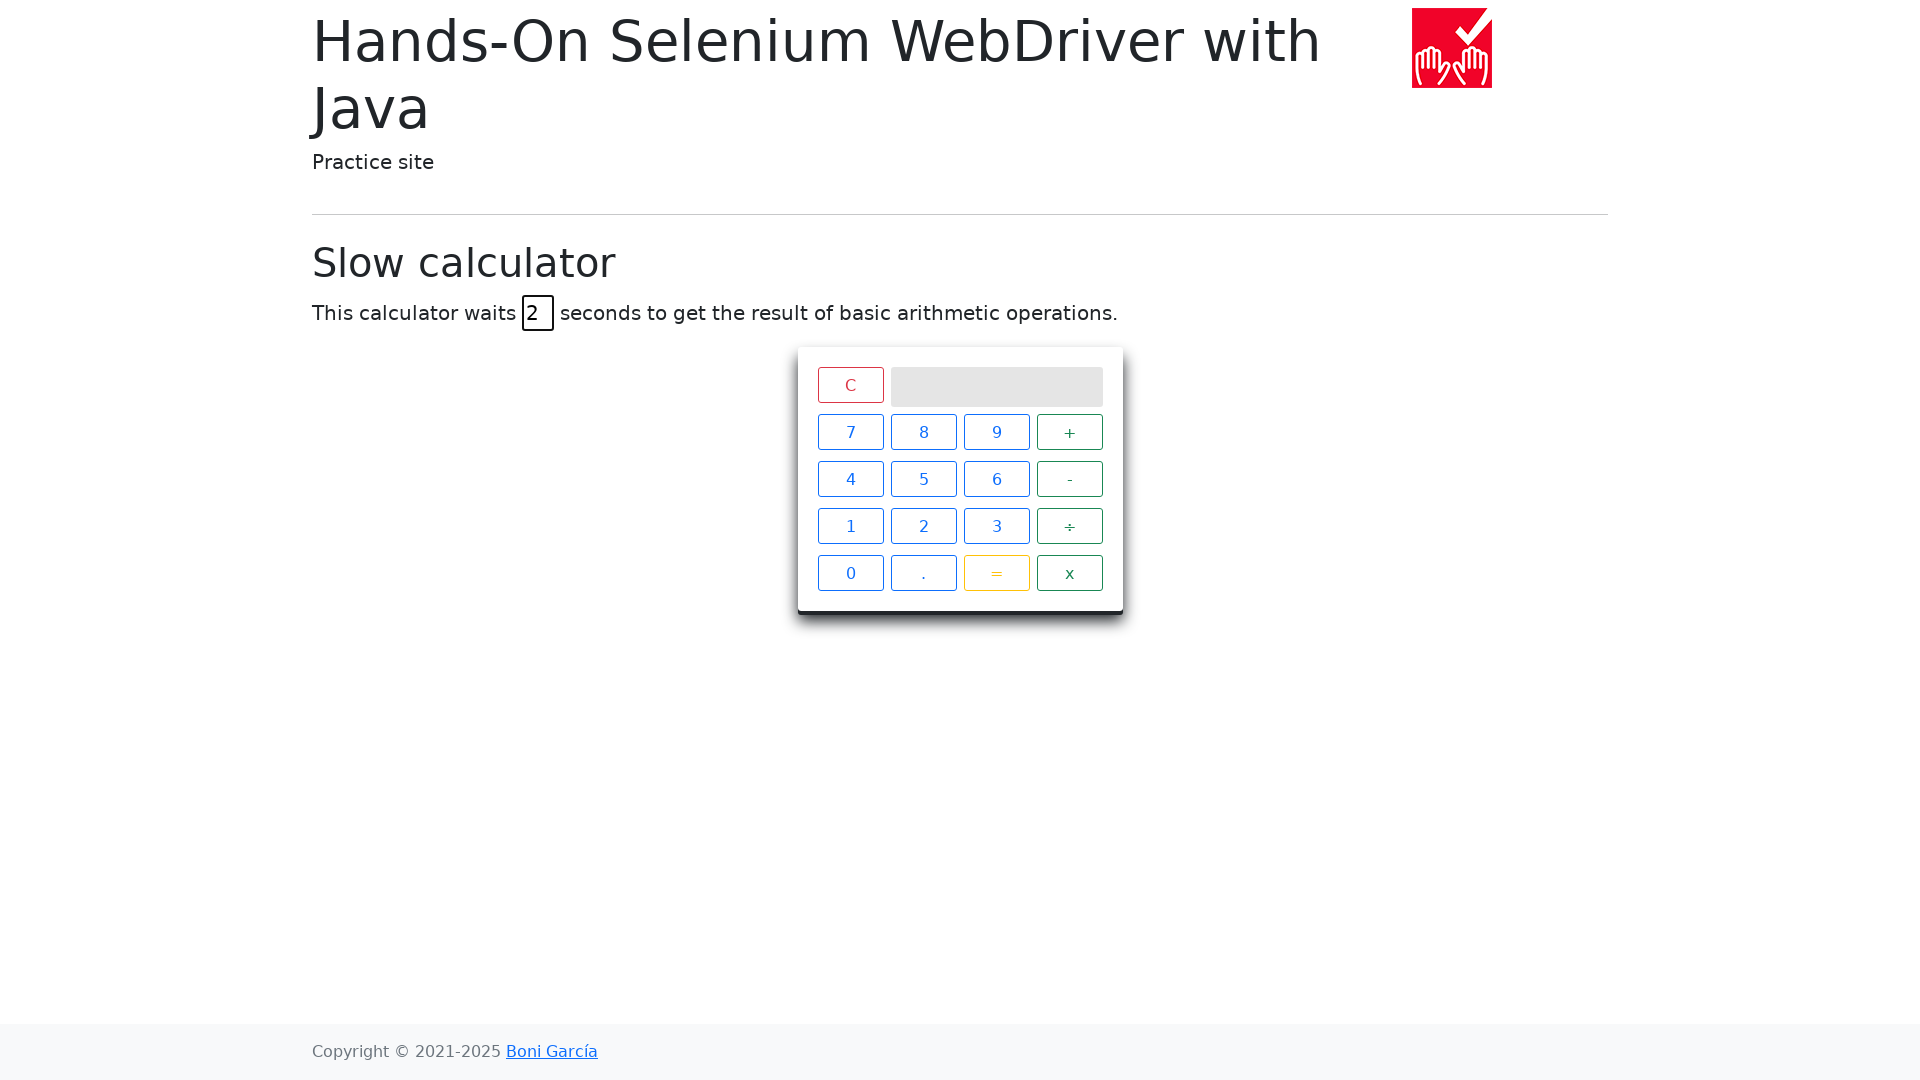

Clicked first number button (index 2) at (850, 432) on span >> nth=2
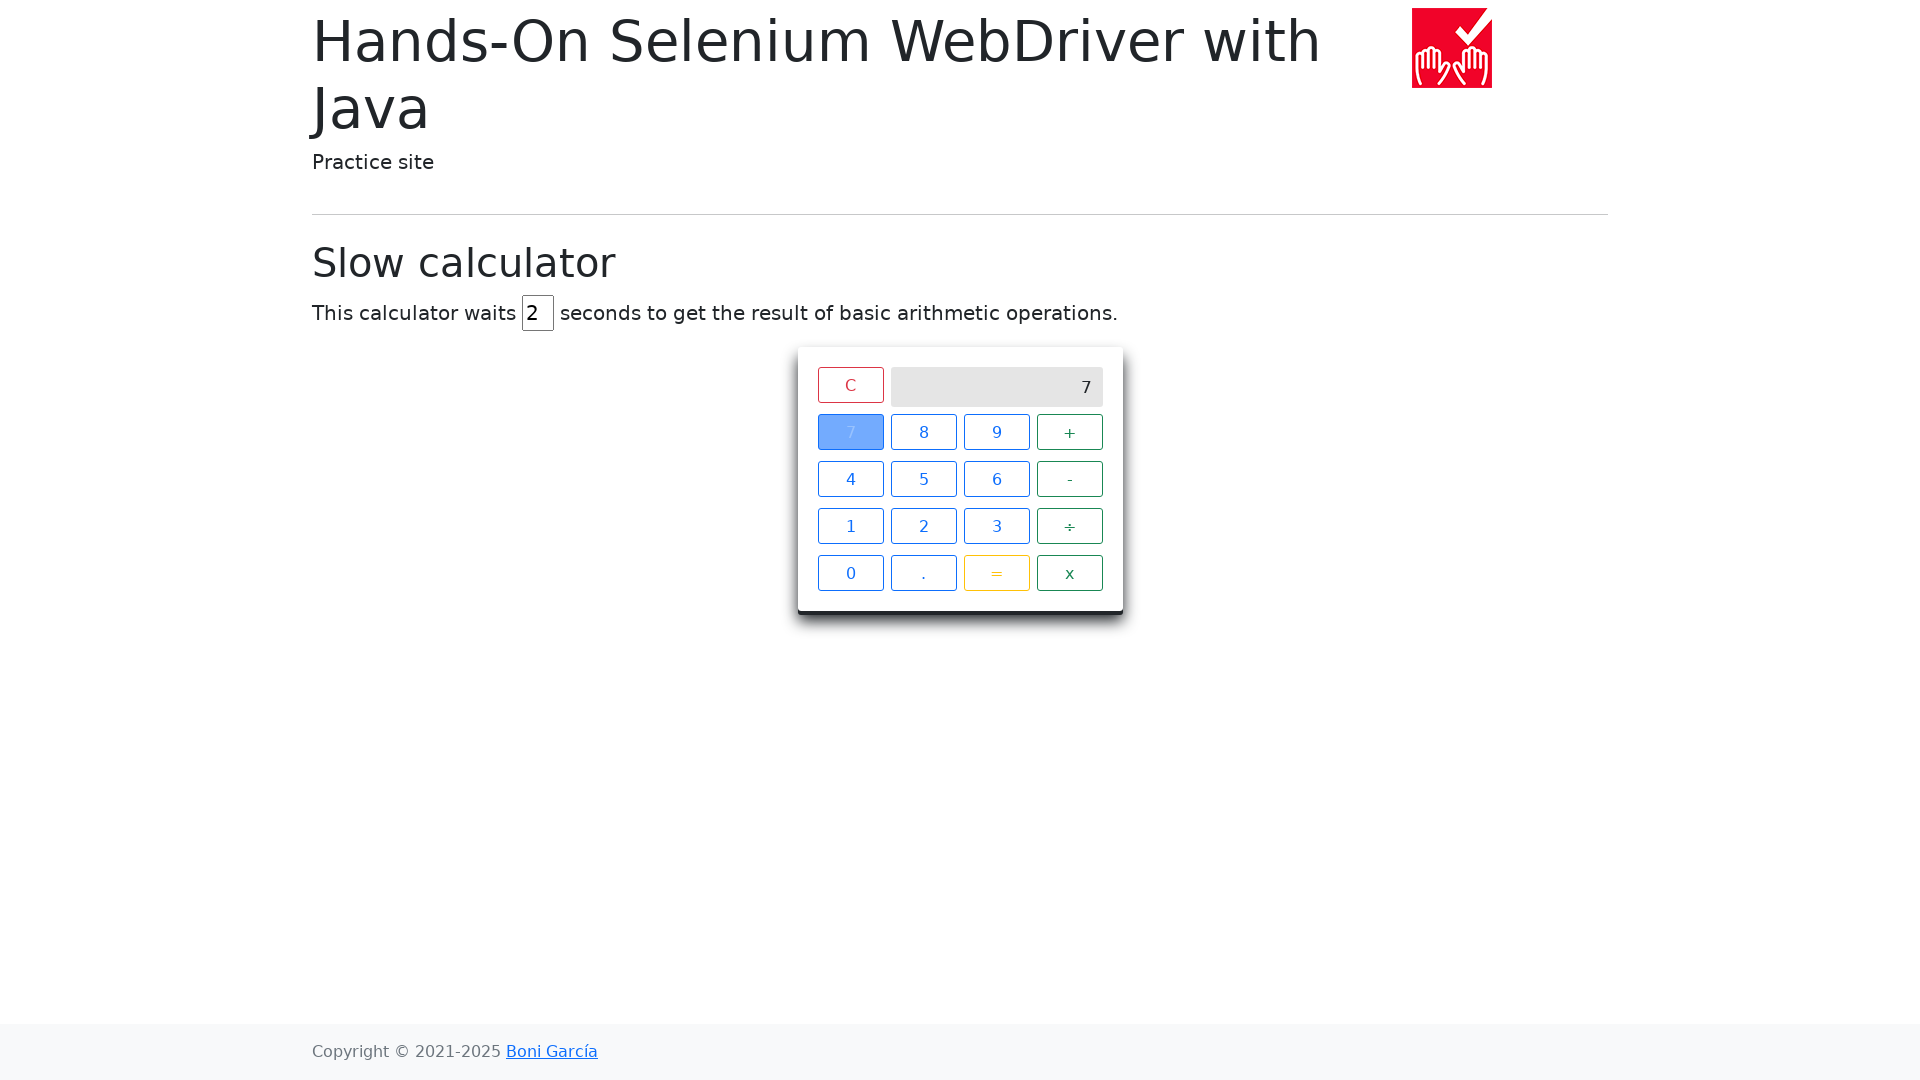

Clicked operator button (index 5) at (1070, 432) on span >> nth=5
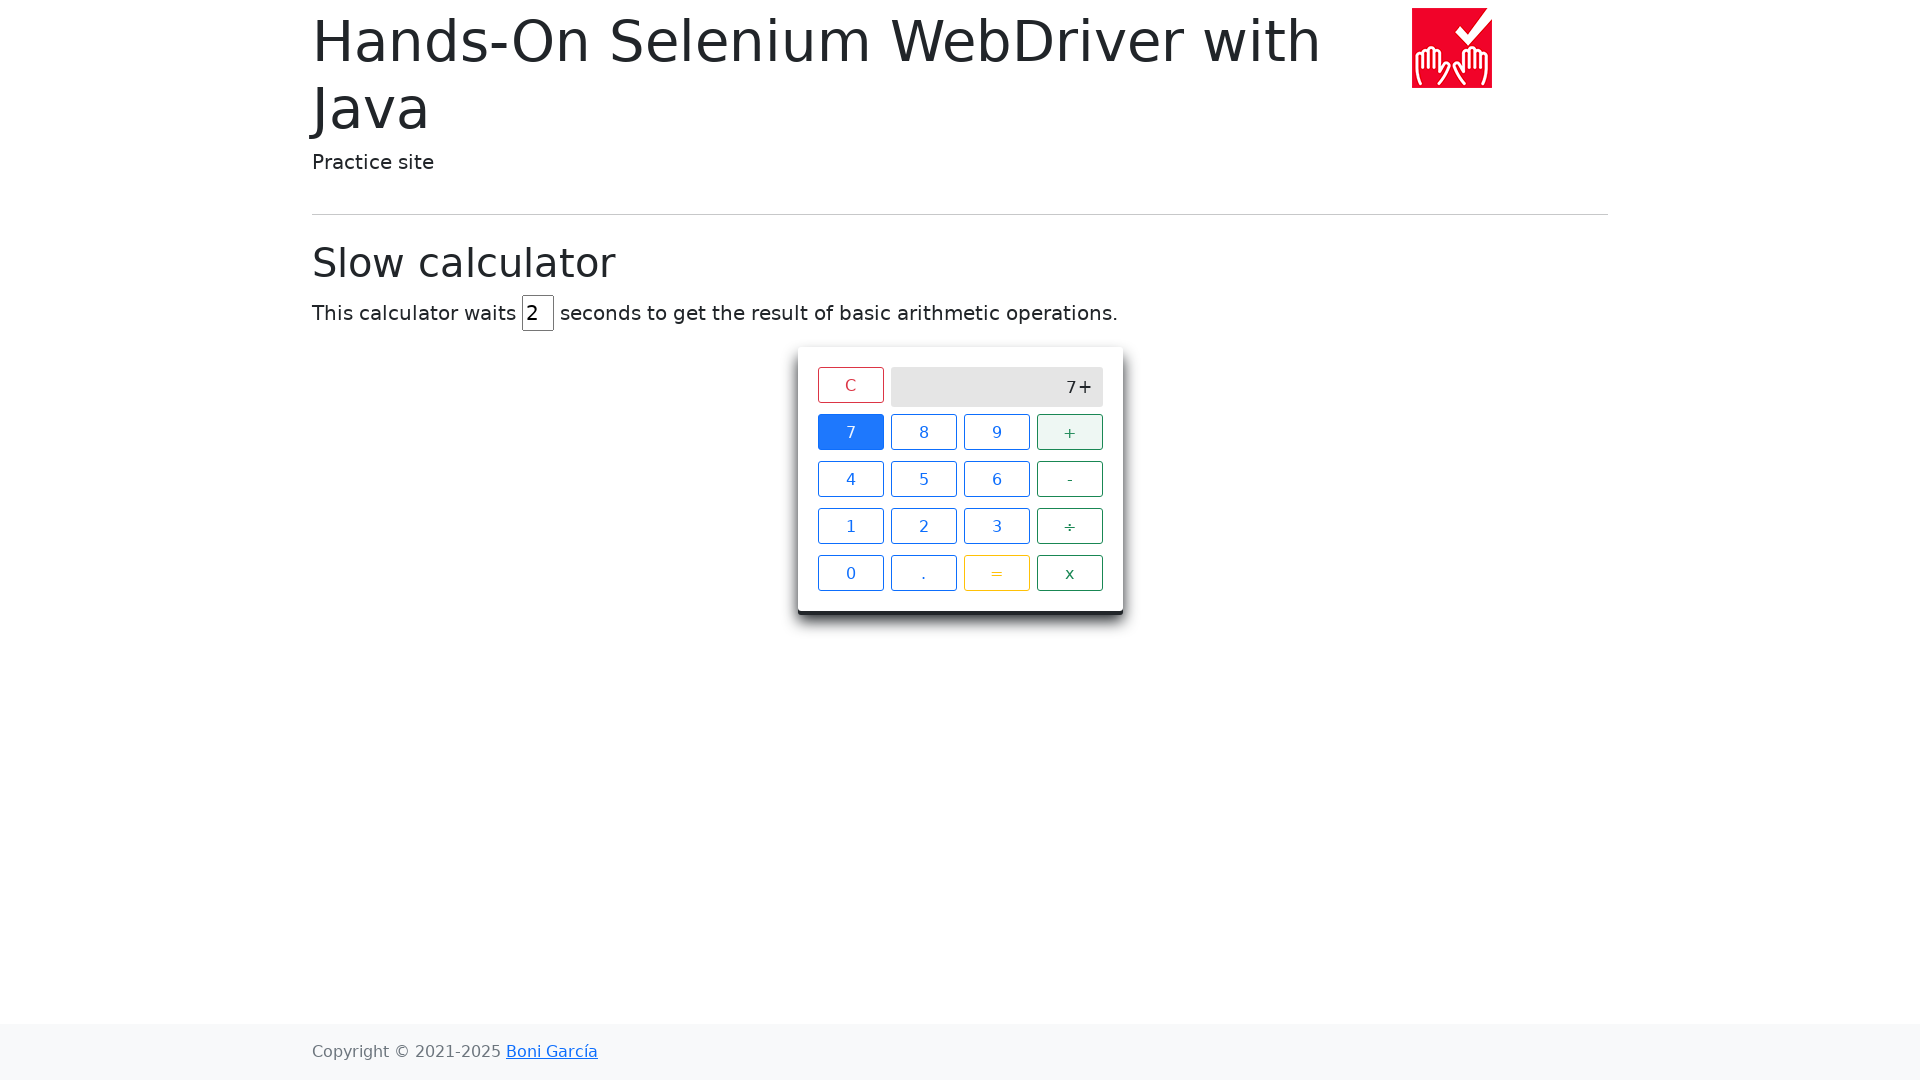

Clicked second number button (index 3) at (924, 432) on span >> nth=3
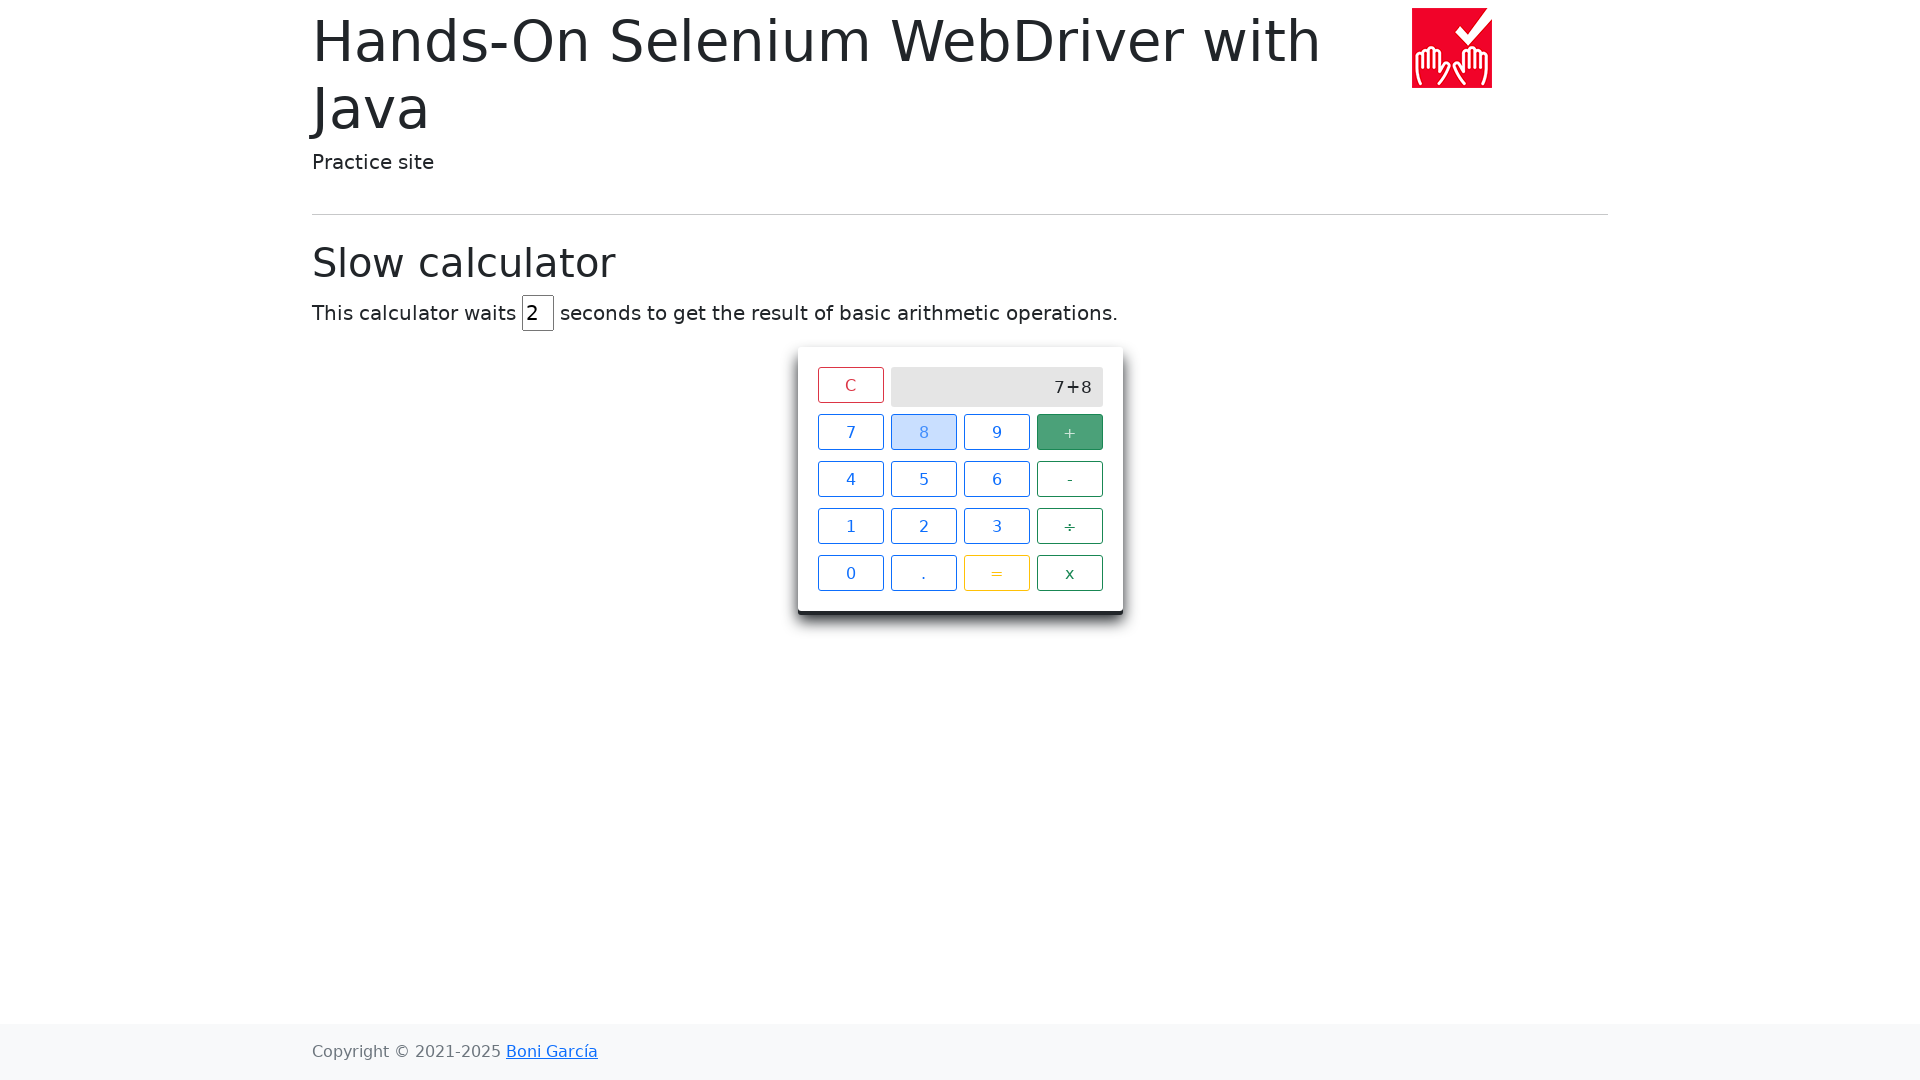

Clicked equals button (index 16) to perform calculation at (996, 573) on span >> nth=16
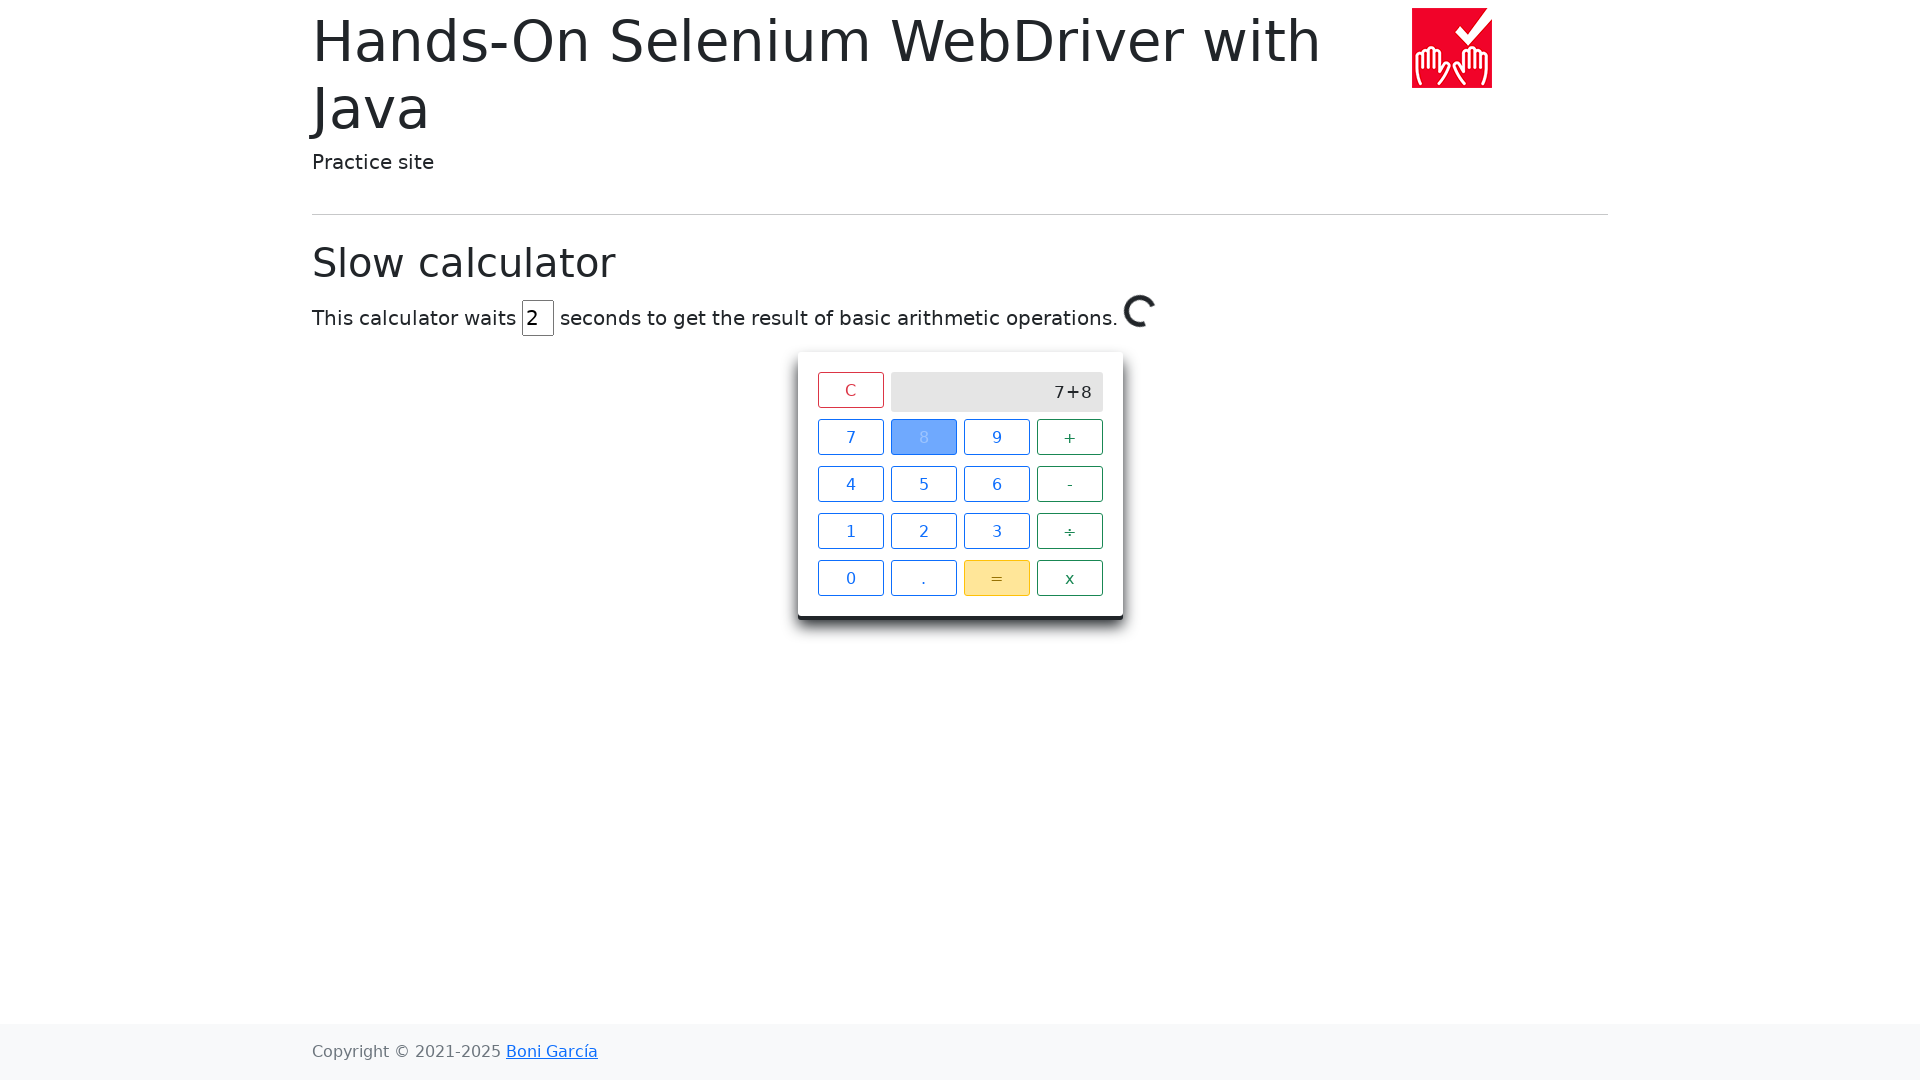

Spinner disappeared, calculation completed
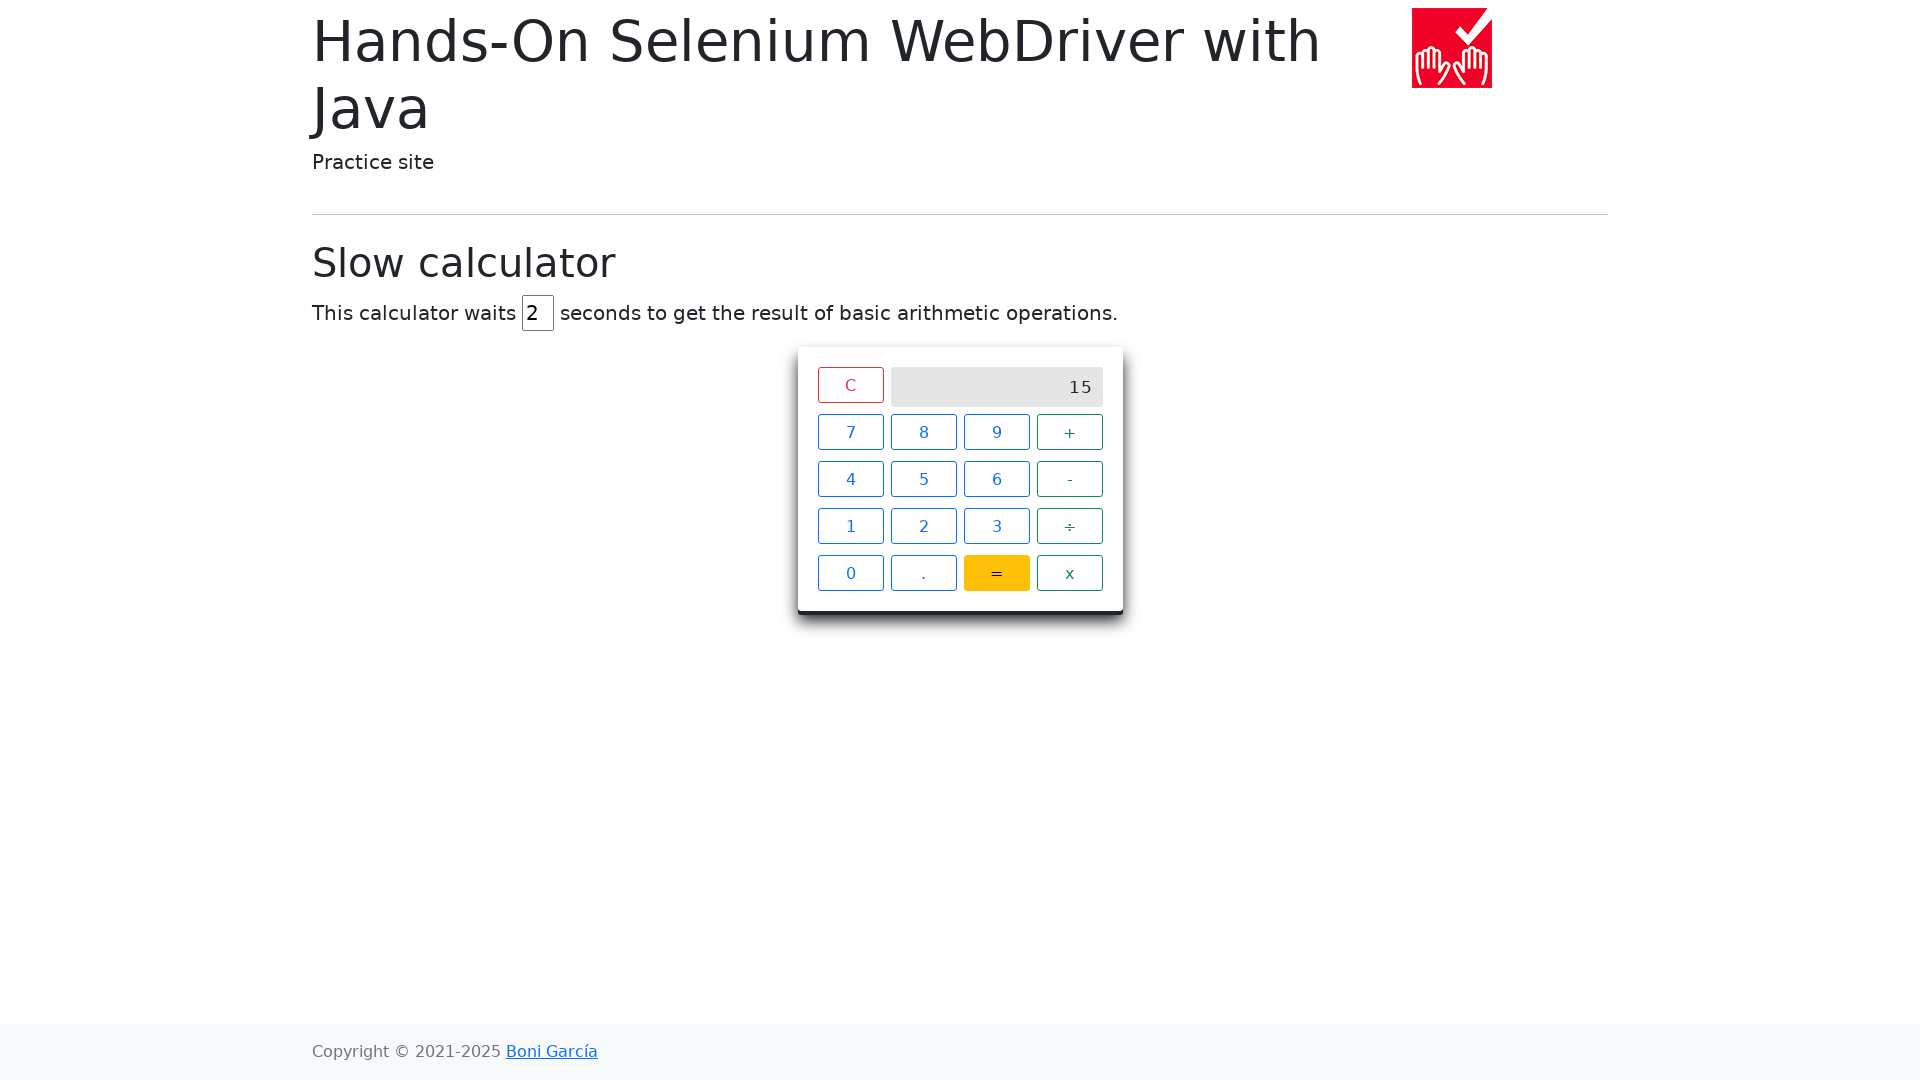

Result displayed on calculator screen
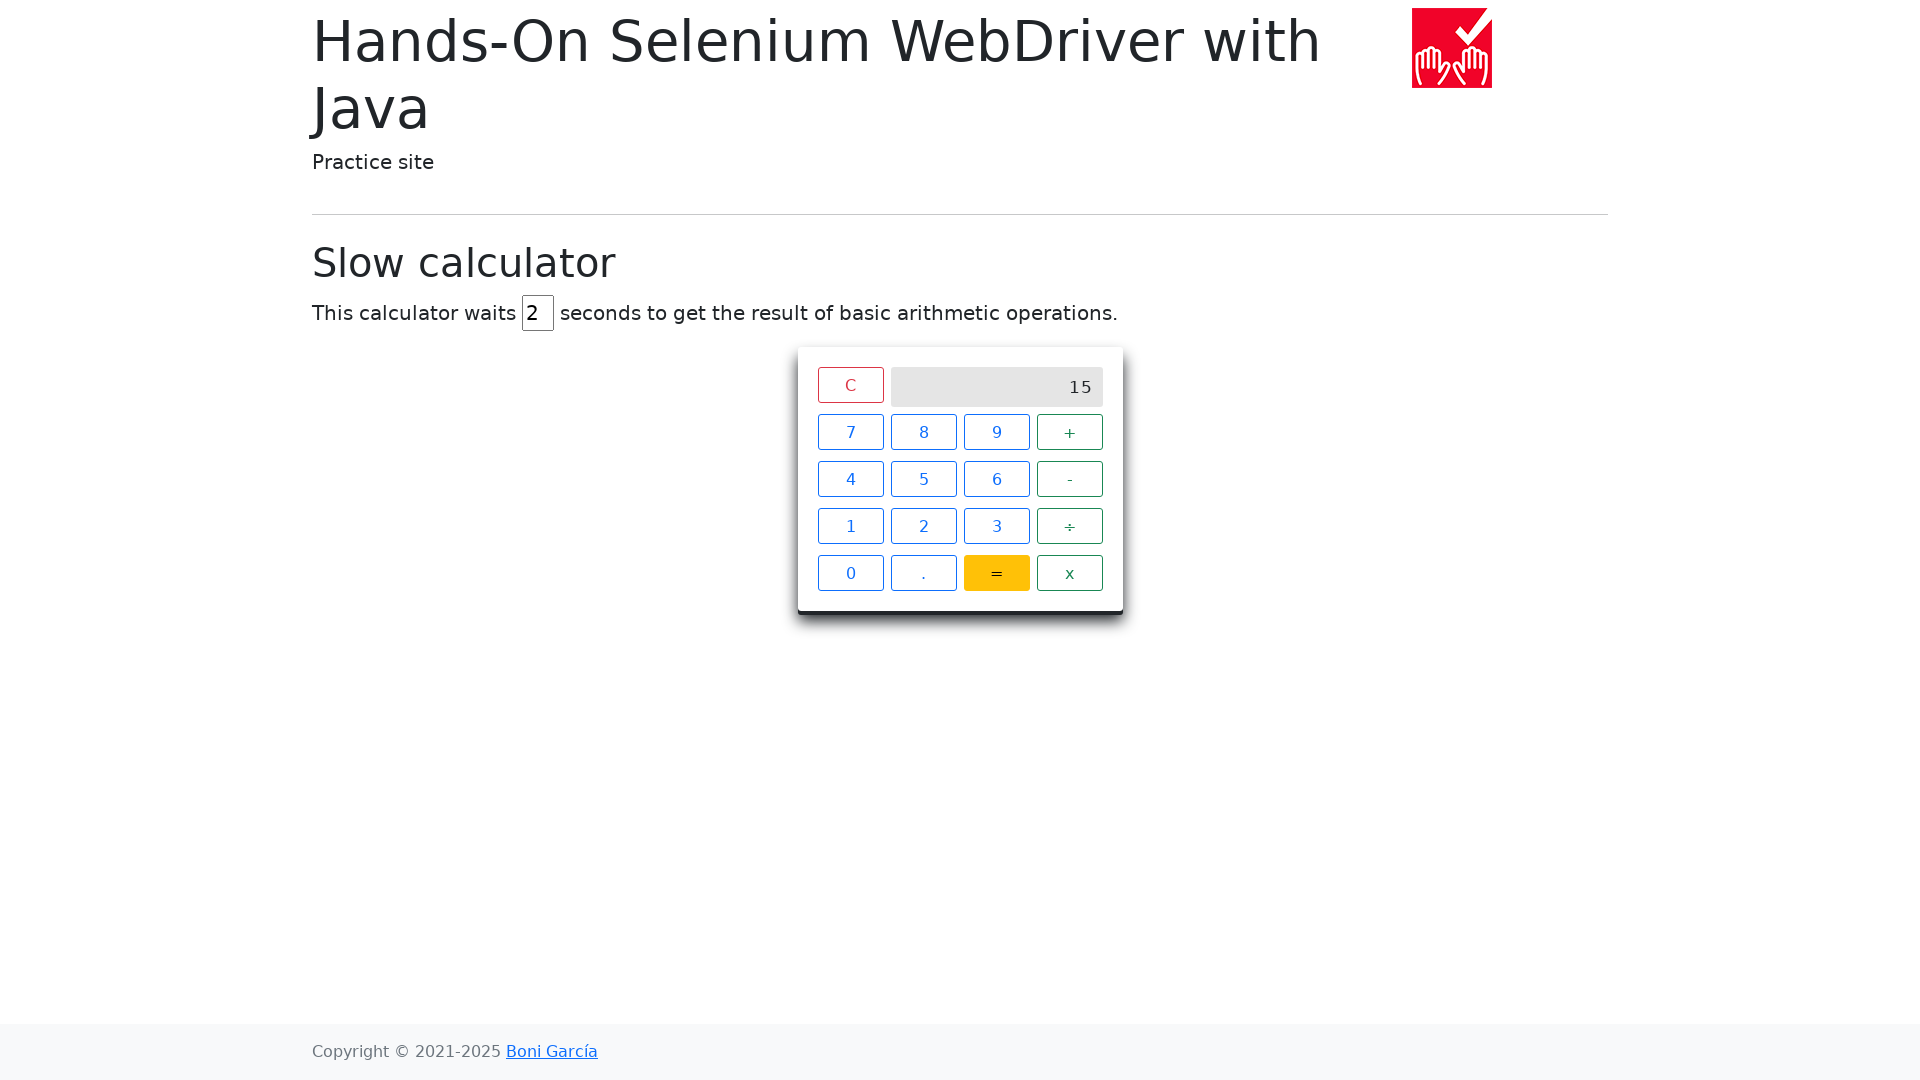

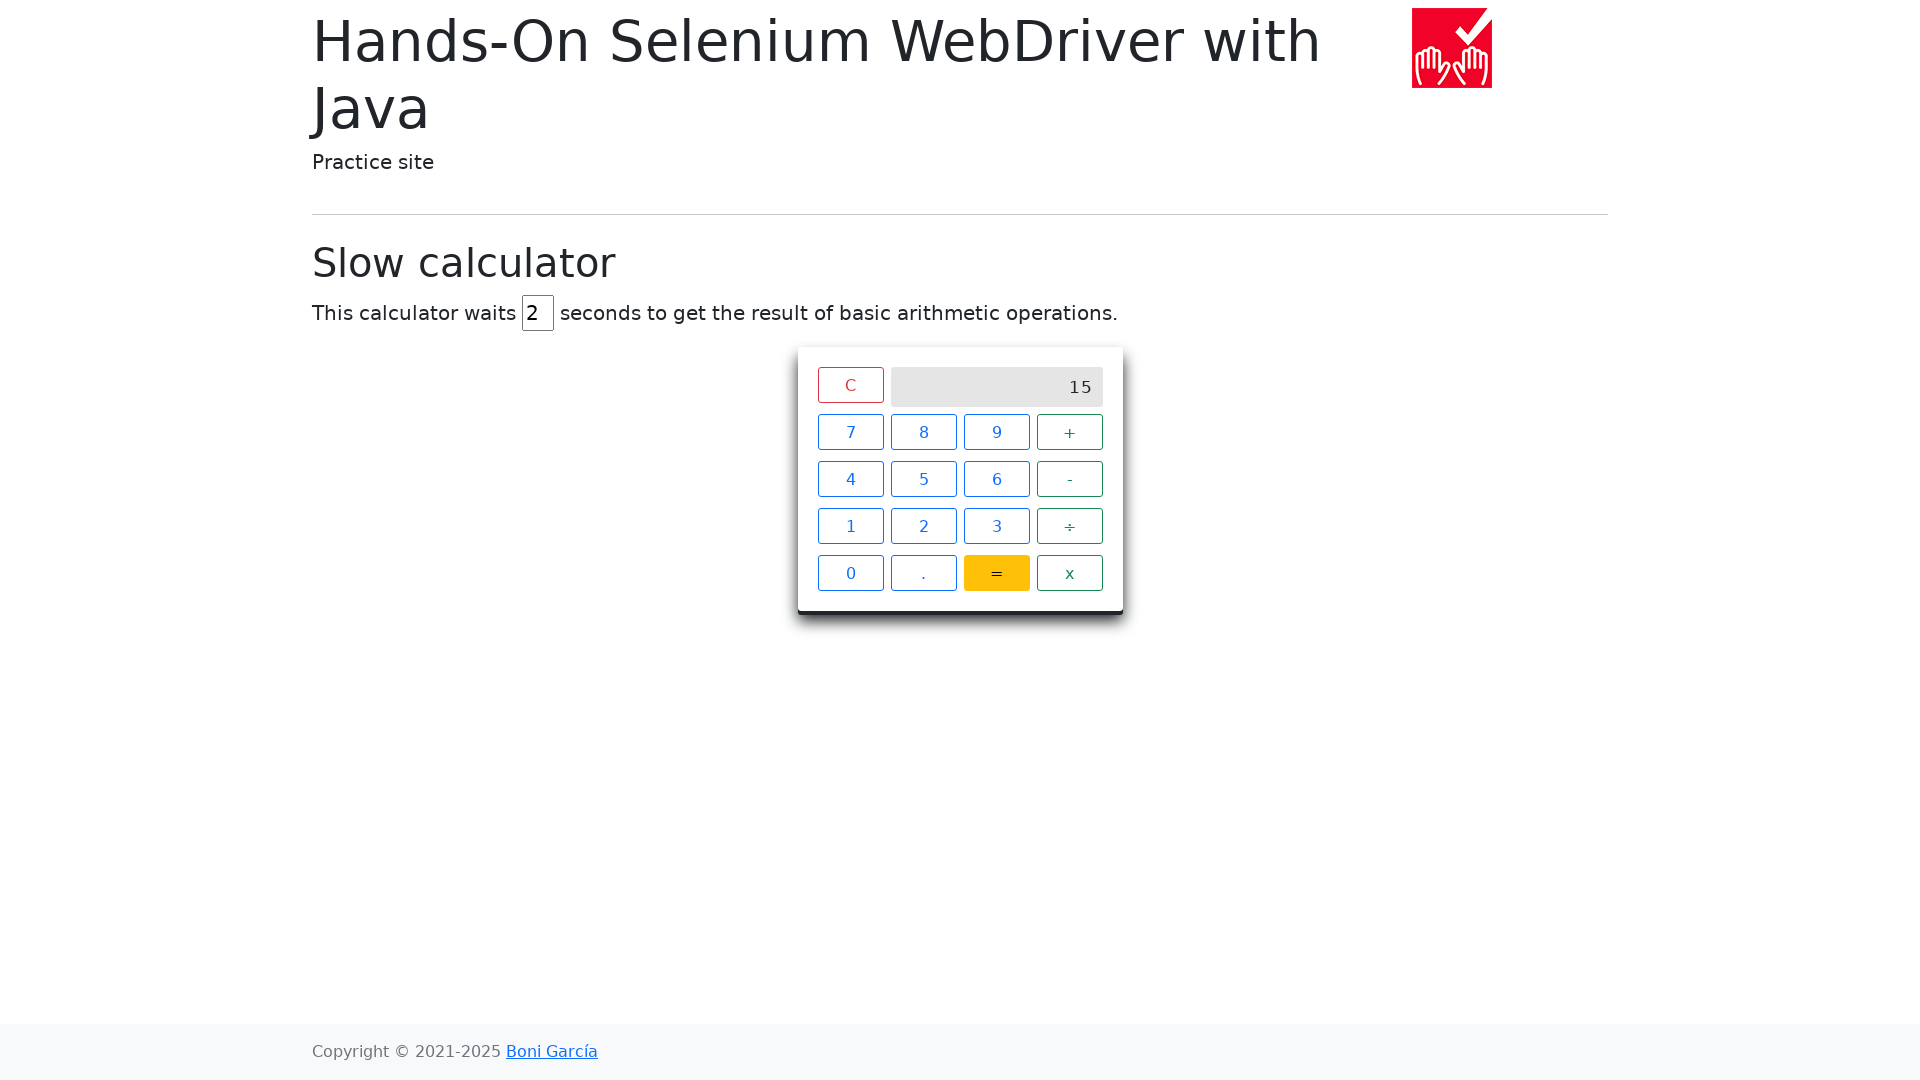